Tests DuckDuckGo search functionality by entering search phrases and clicking the search icon

Starting URL: https://www.duckduckgo.com/

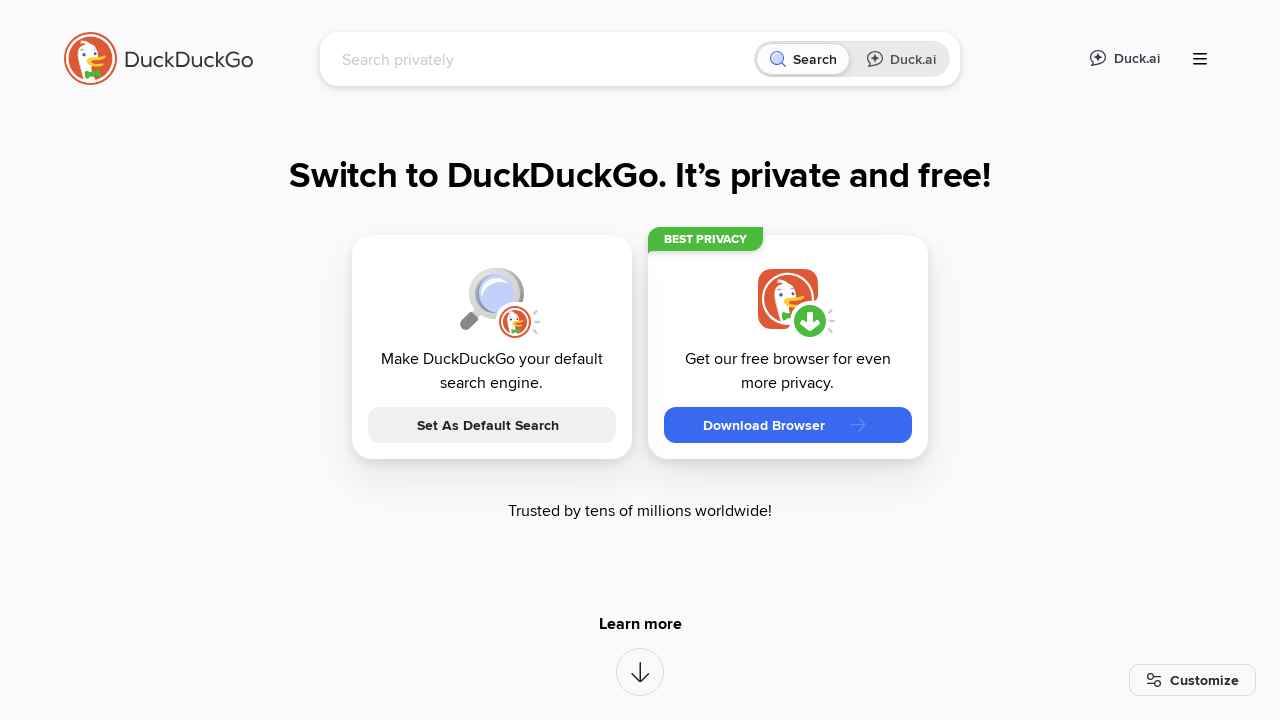

Filled search field with 'W pustyni i w puszczy' on input[name='q']
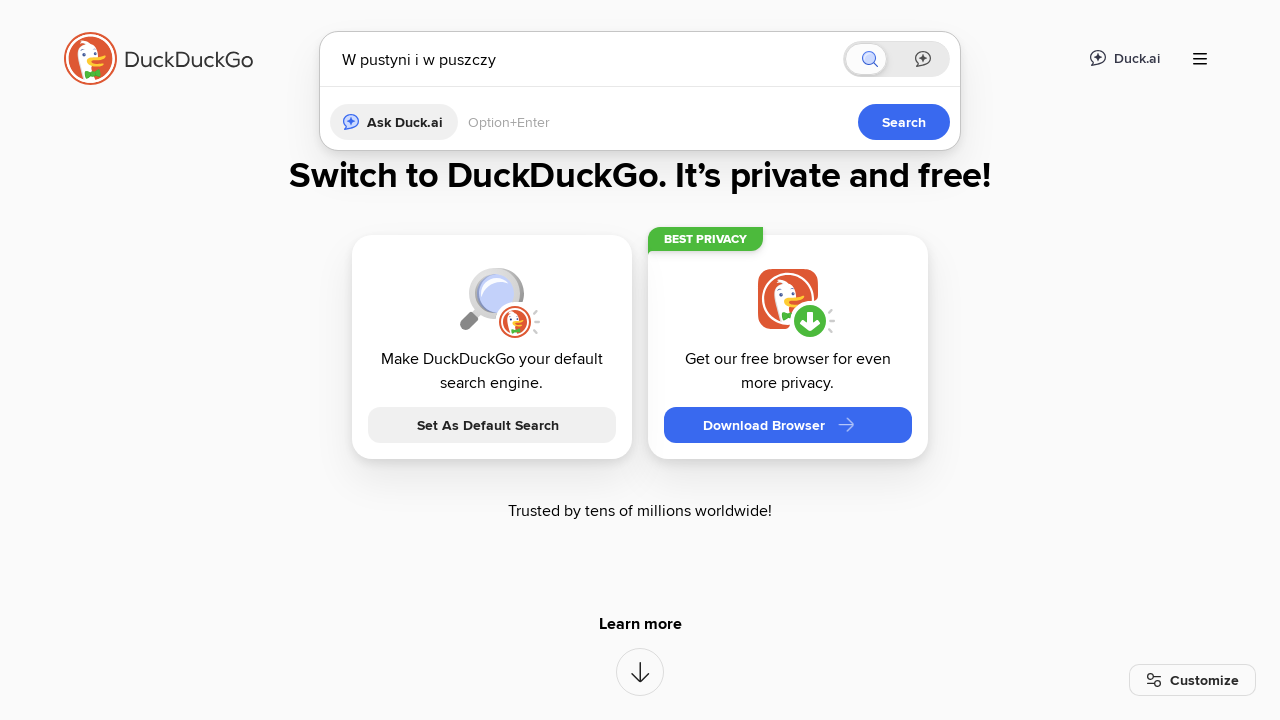

Filled search field with 'Dziala chyba', replacing previous text on input[name='q']
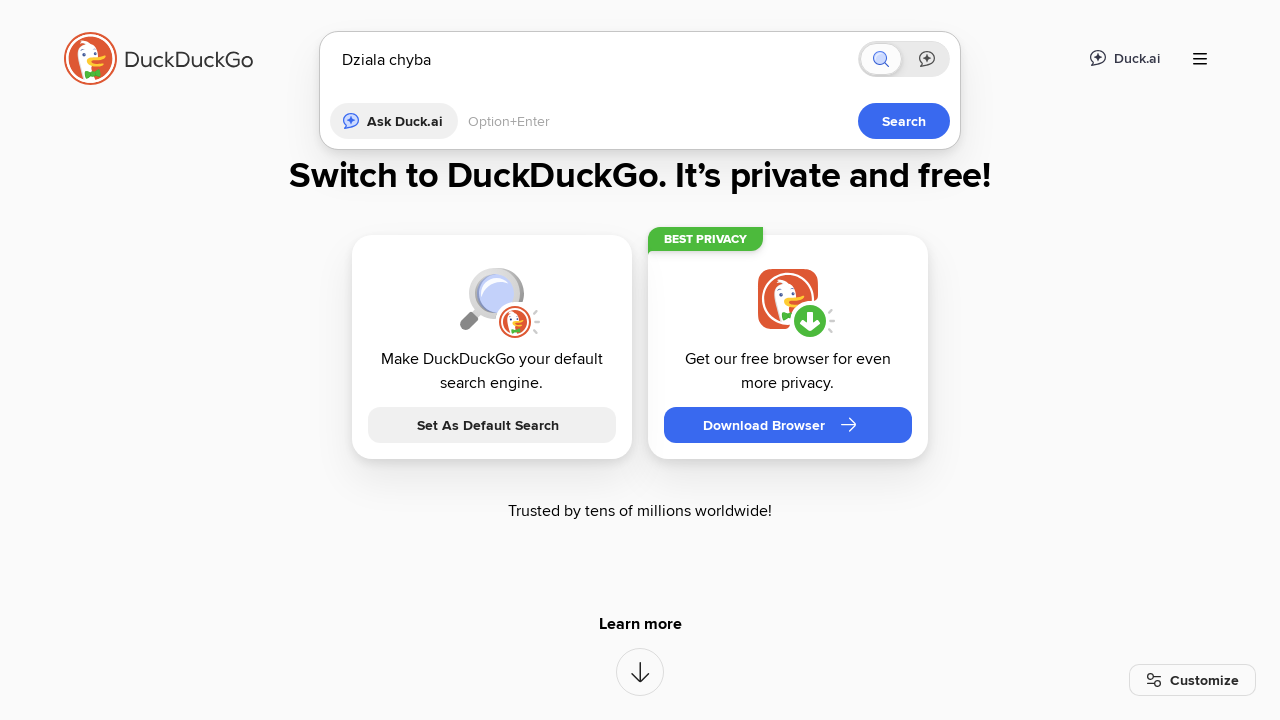

Clicked search button to perform DuckDuckGo search at (904, 121) on button[type='submit']
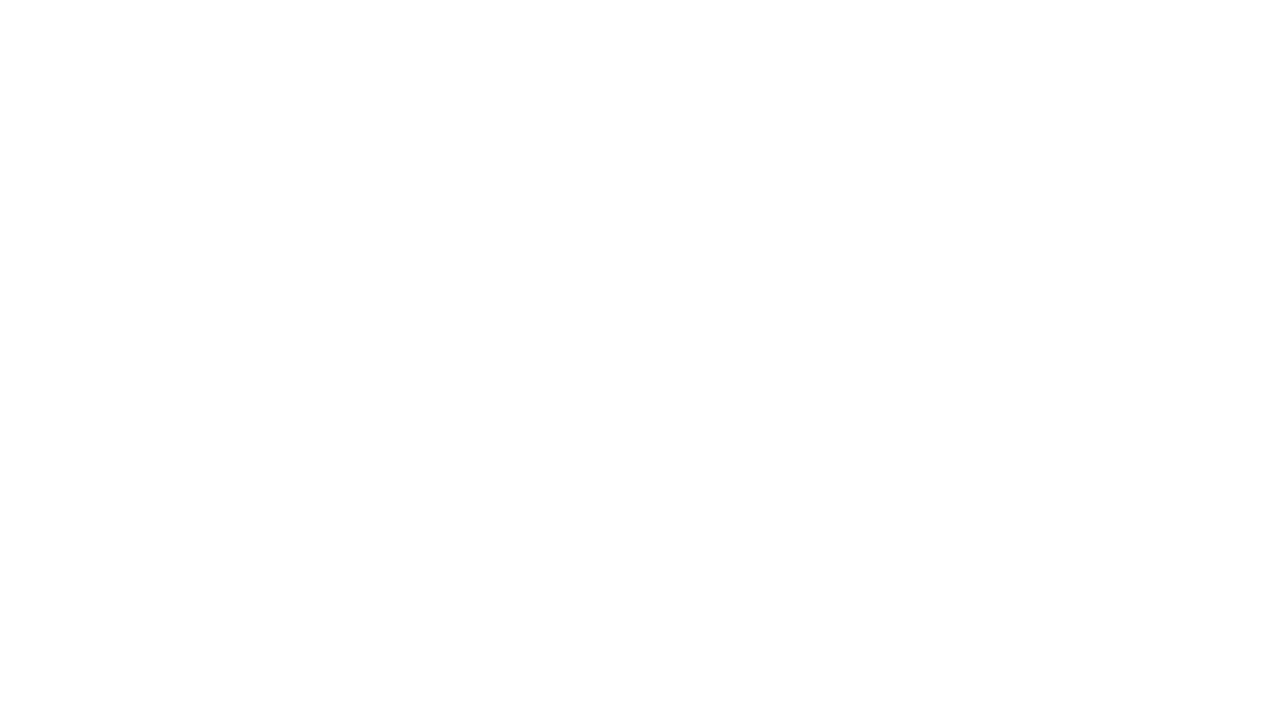

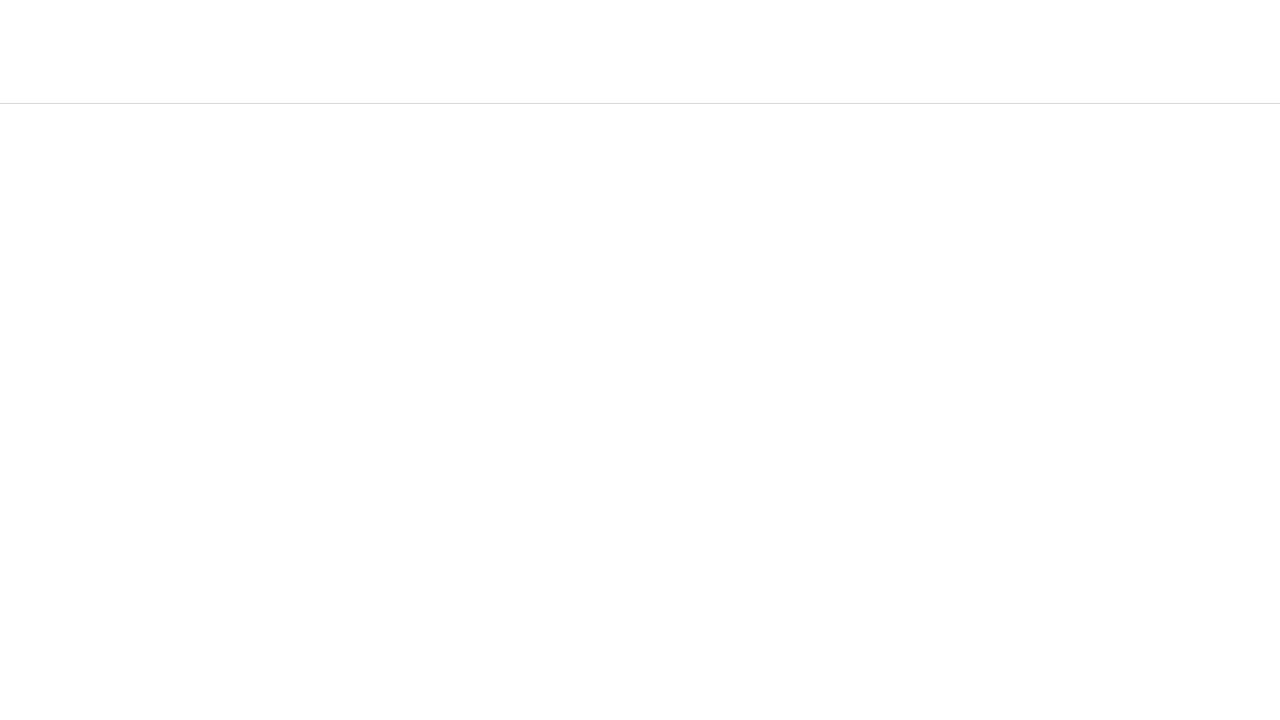